Navigates to the login page and then clicks the registration button

Starting URL: https://ticket-service-69443.firebaseapp.com/

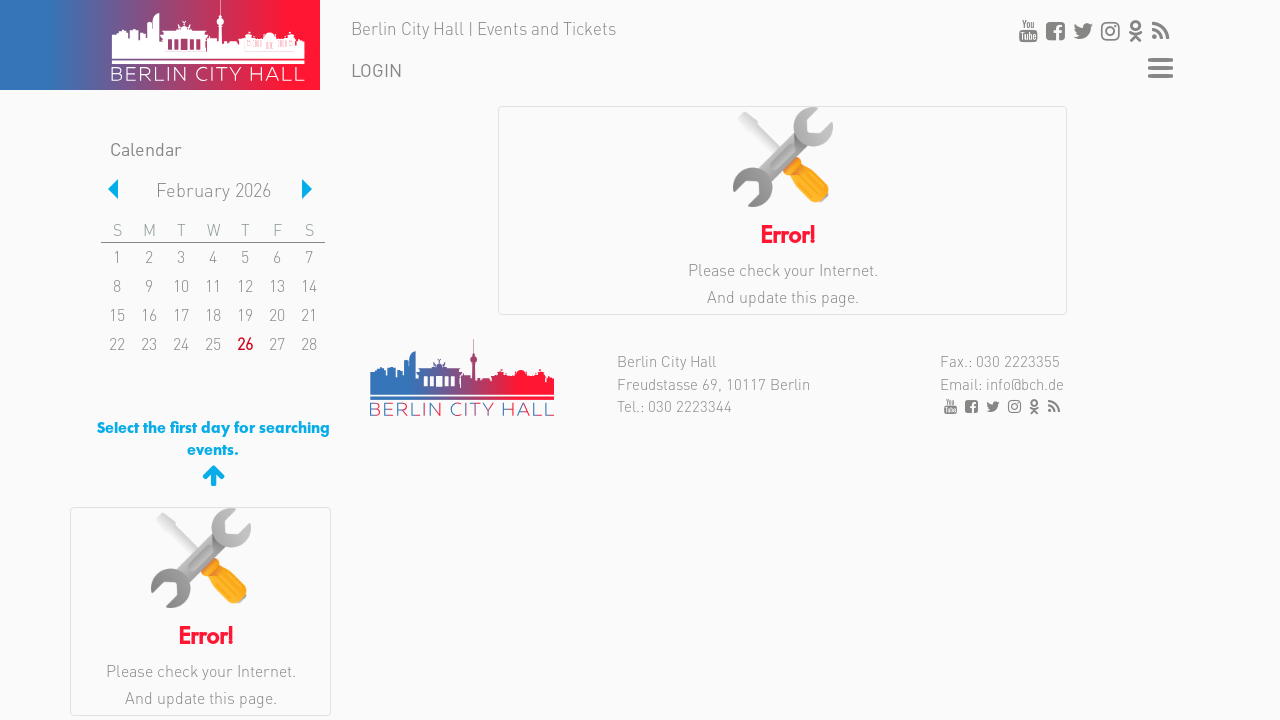

Navigated to ticket service login page
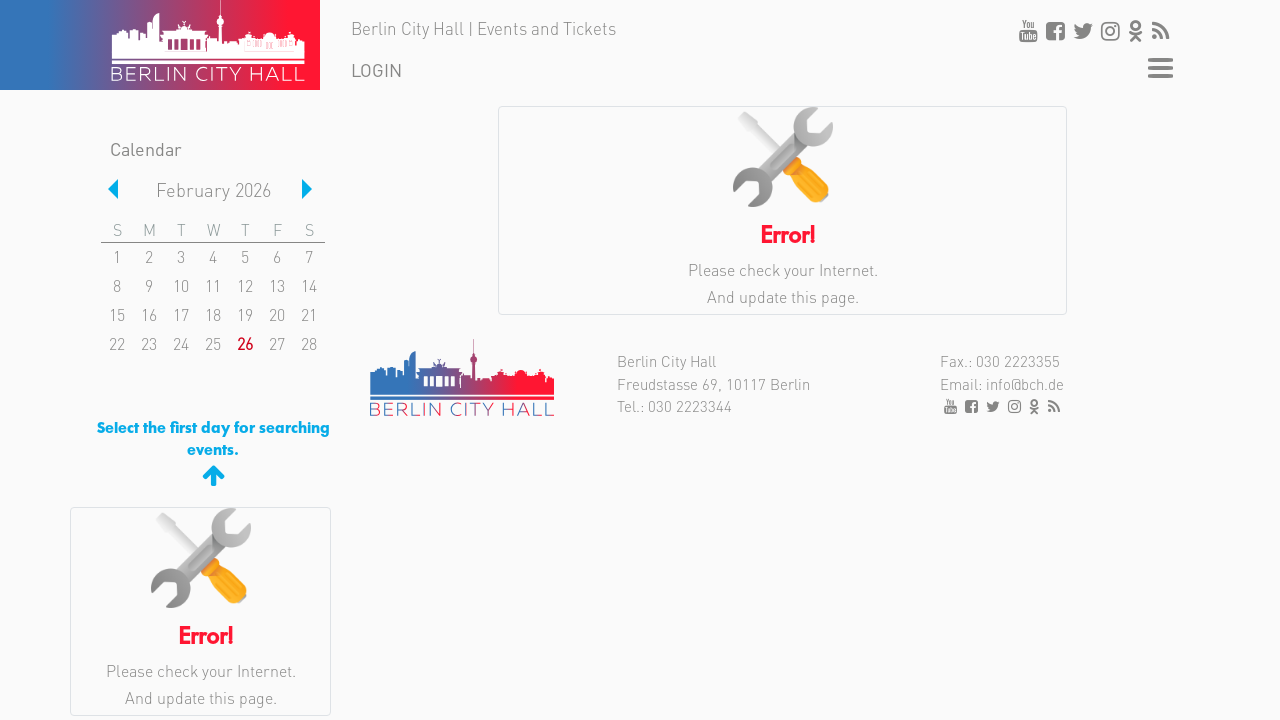

Clicked on login link at (376, 69) on a[href='/login']
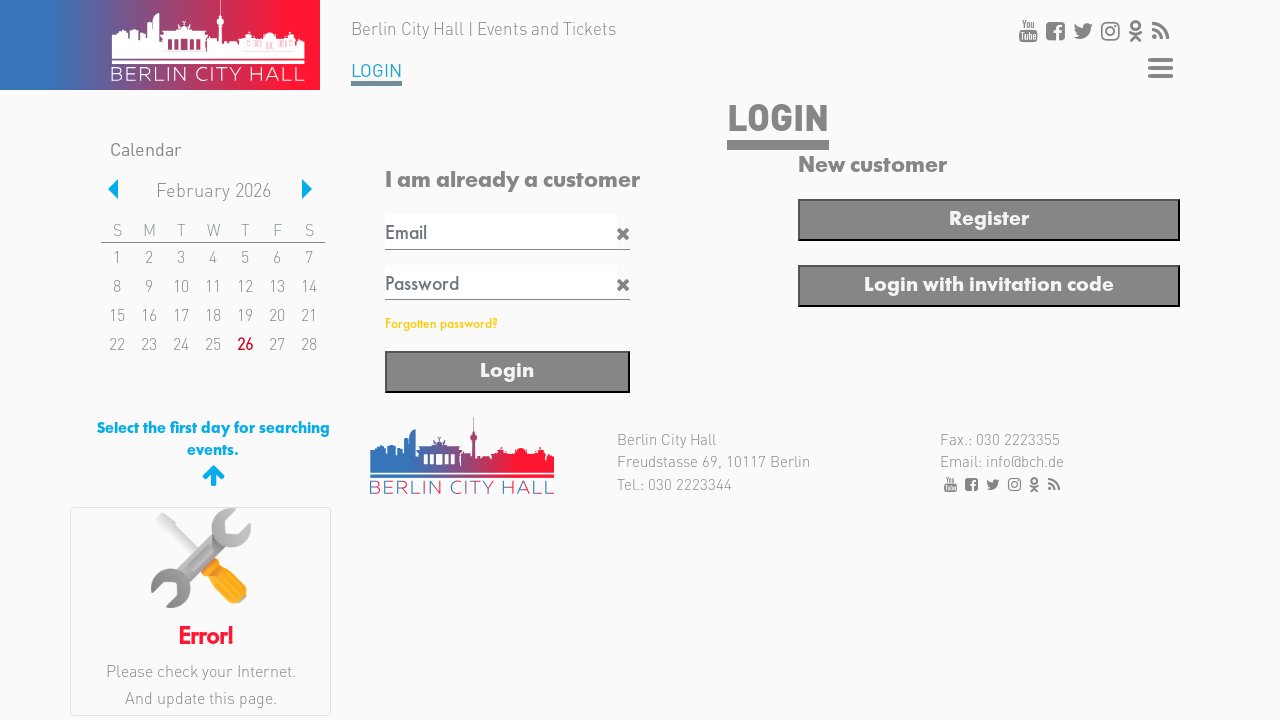

Clicked on registration button to navigate to registration form at (989, 220) on button.mb-4
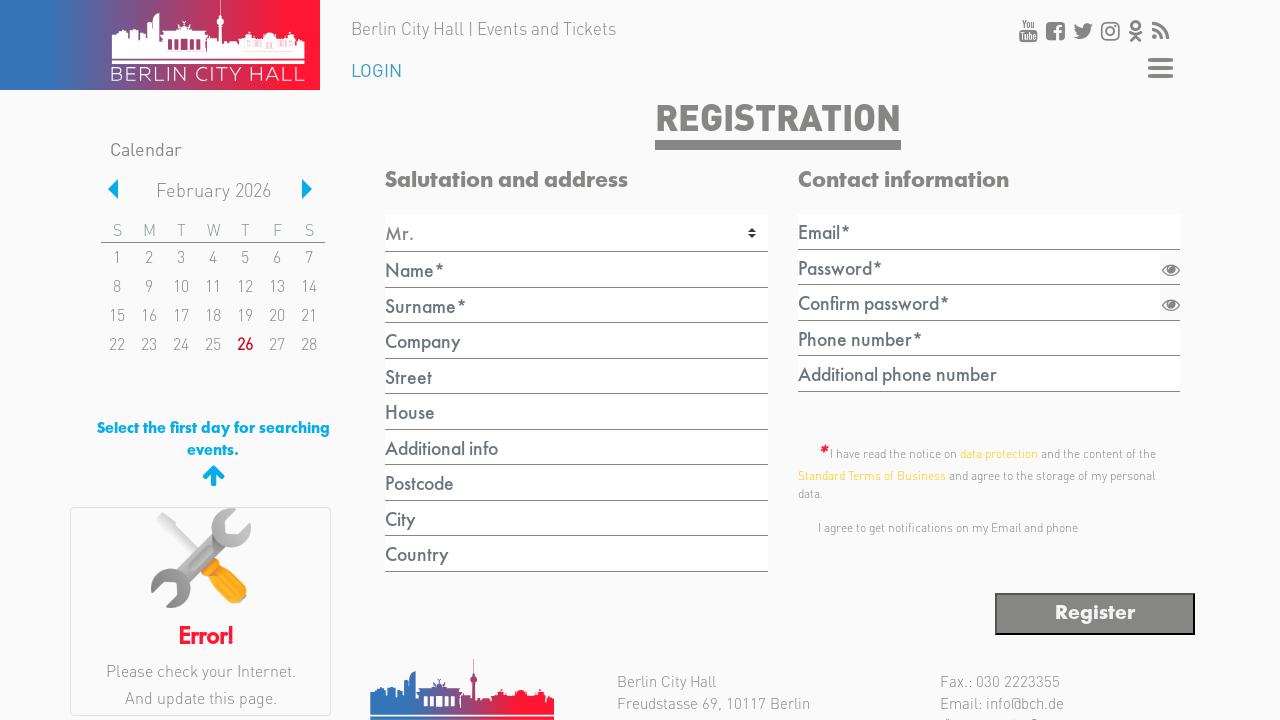

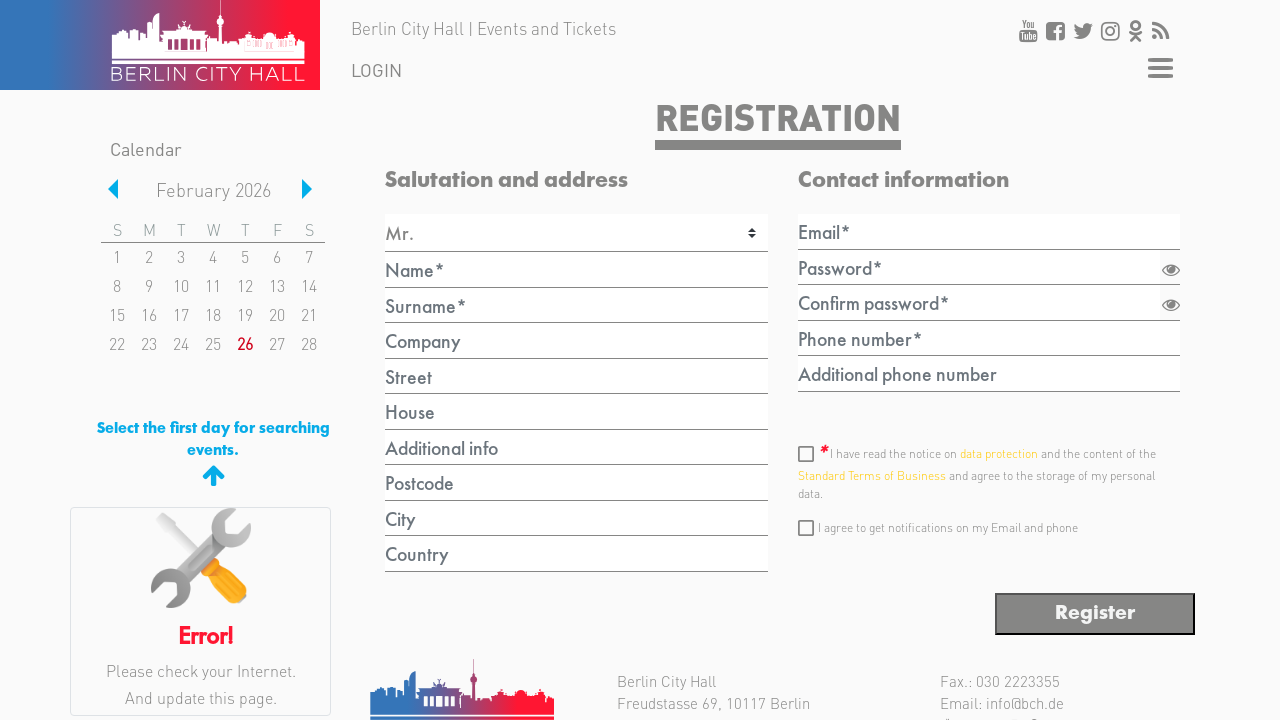